Tests drag and drop functionality on the jQuery UI demo page by dragging an element and dropping it onto a target area within an iframe.

Starting URL: https://jqueryui.com/droppable/

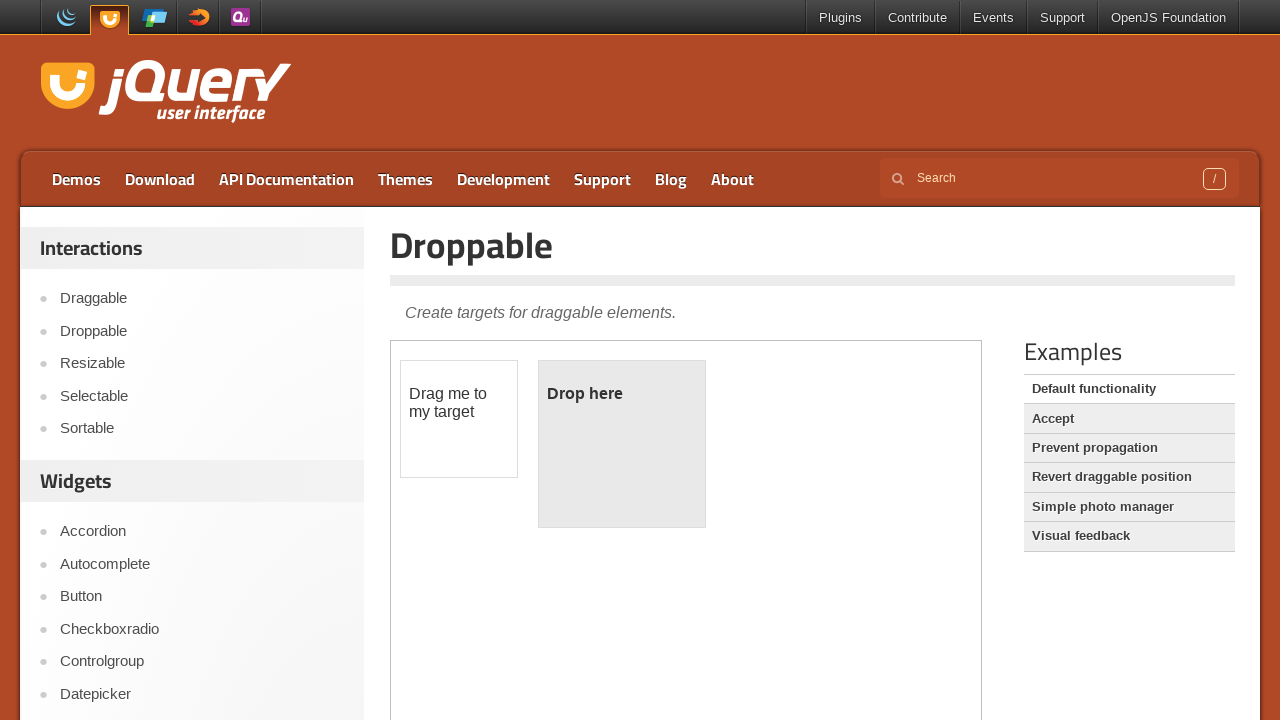

Located the demo iframe containing drag and drop elements
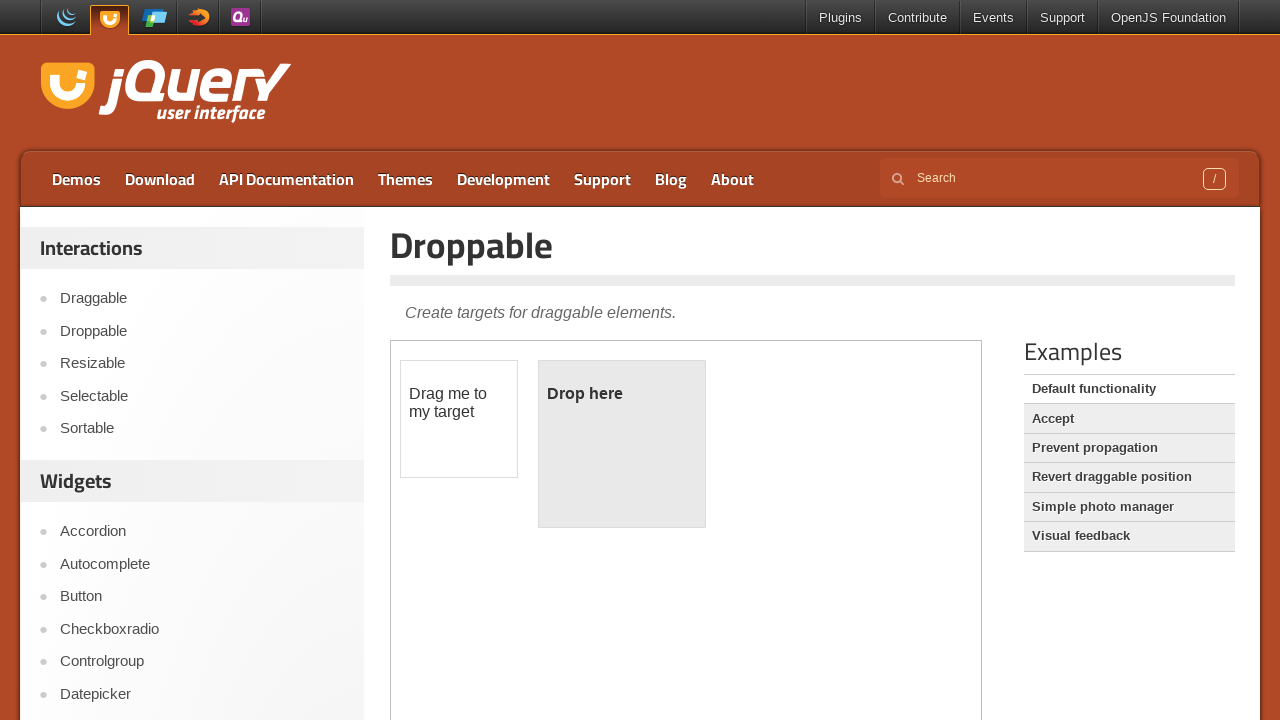

Located the draggable element with ID 'draggable'
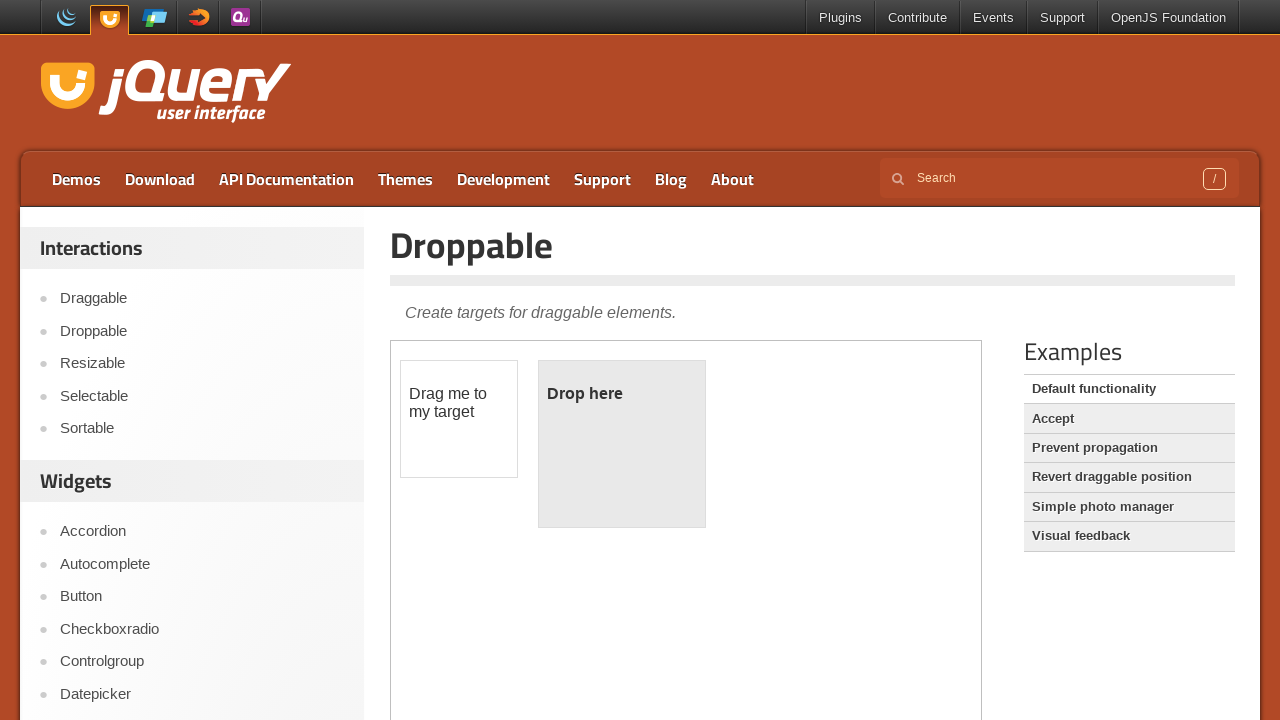

Located the drop target element with ID 'droppable'
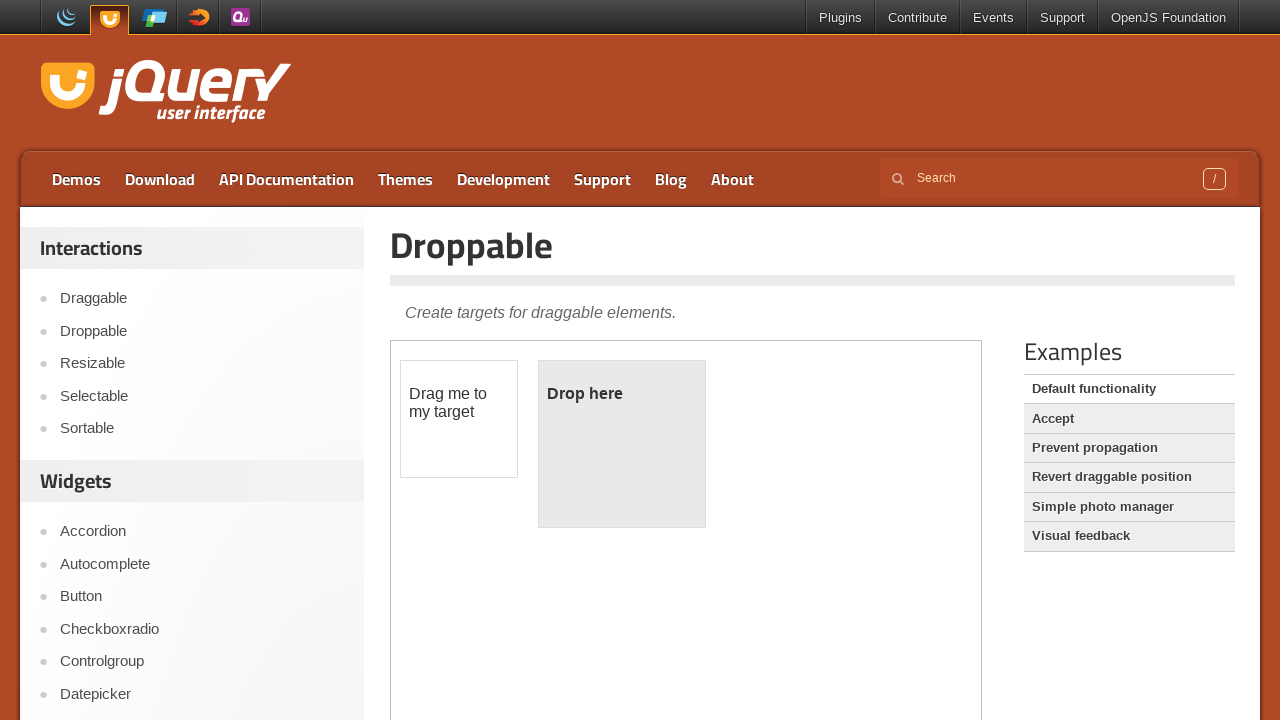

Dragged the draggable element and dropped it onto the target area at (622, 444)
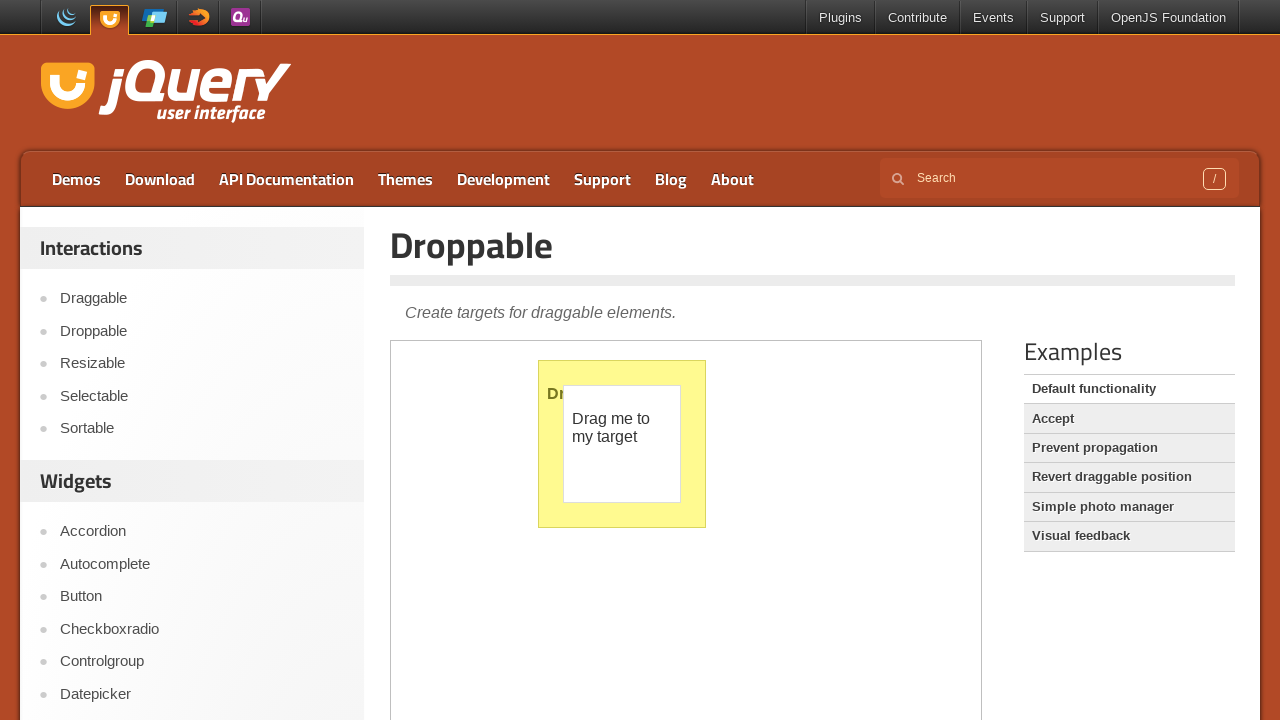

Verified that drop was successful - droppable element now displays 'Dropped!' text
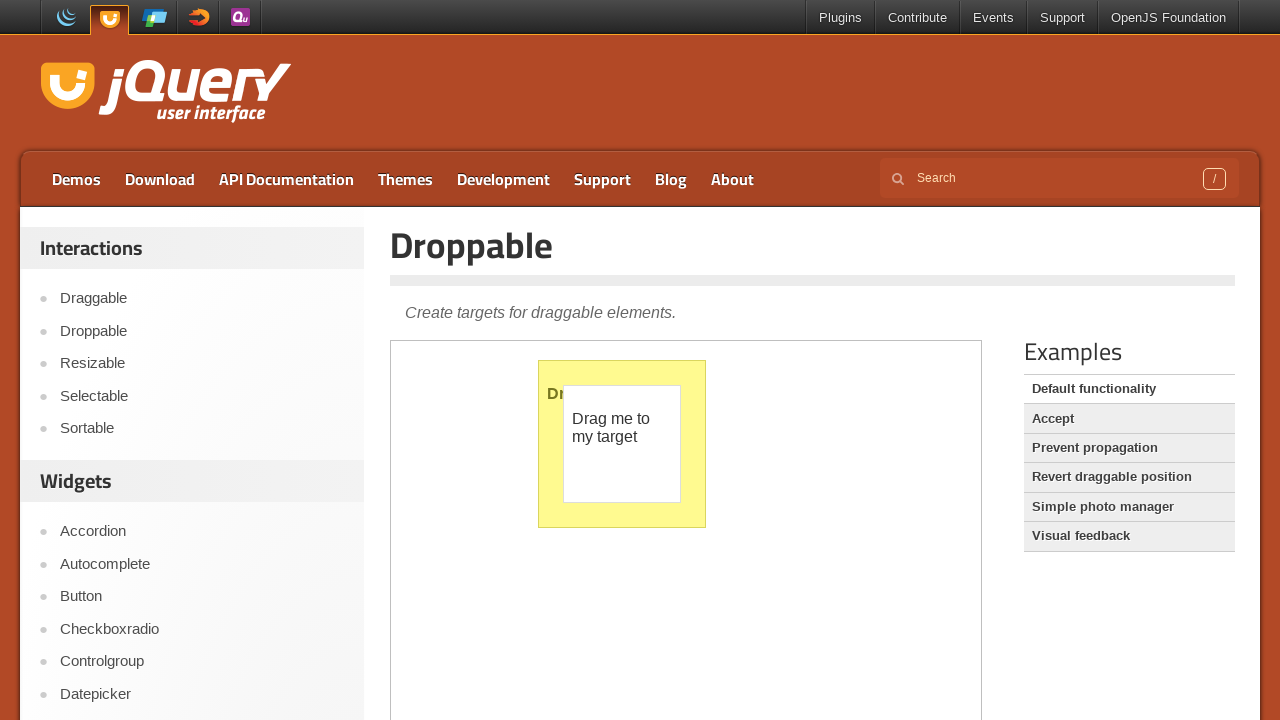

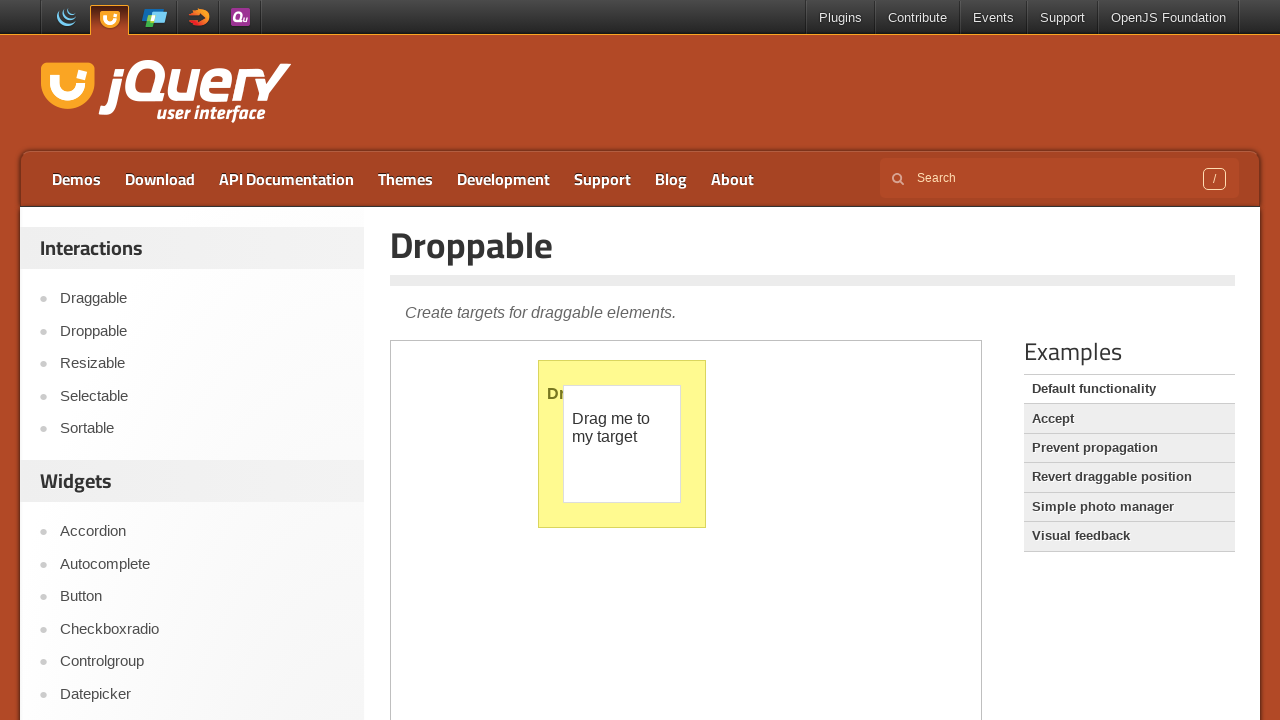